Tests interaction with radio buttons and display/hide functionality on an automation practice page

Starting URL: https://rahulshettyacademy.com/AutomationPractice/

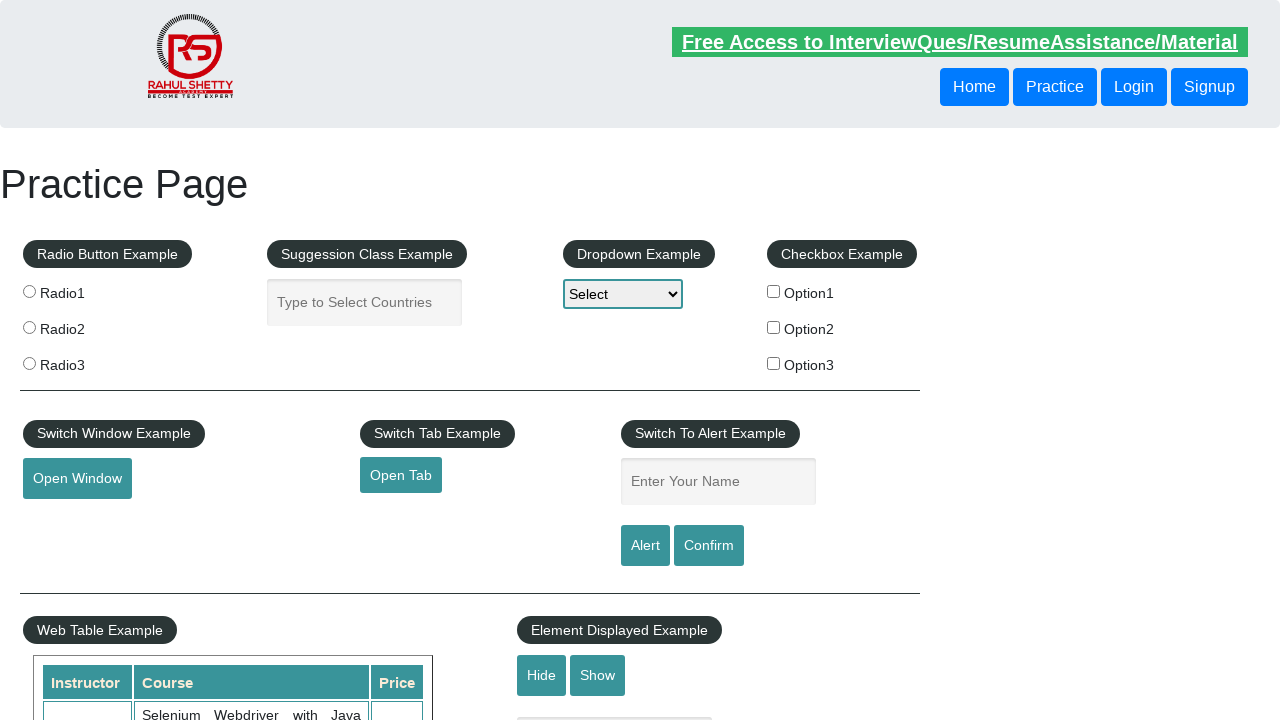

Navigated to automation practice page
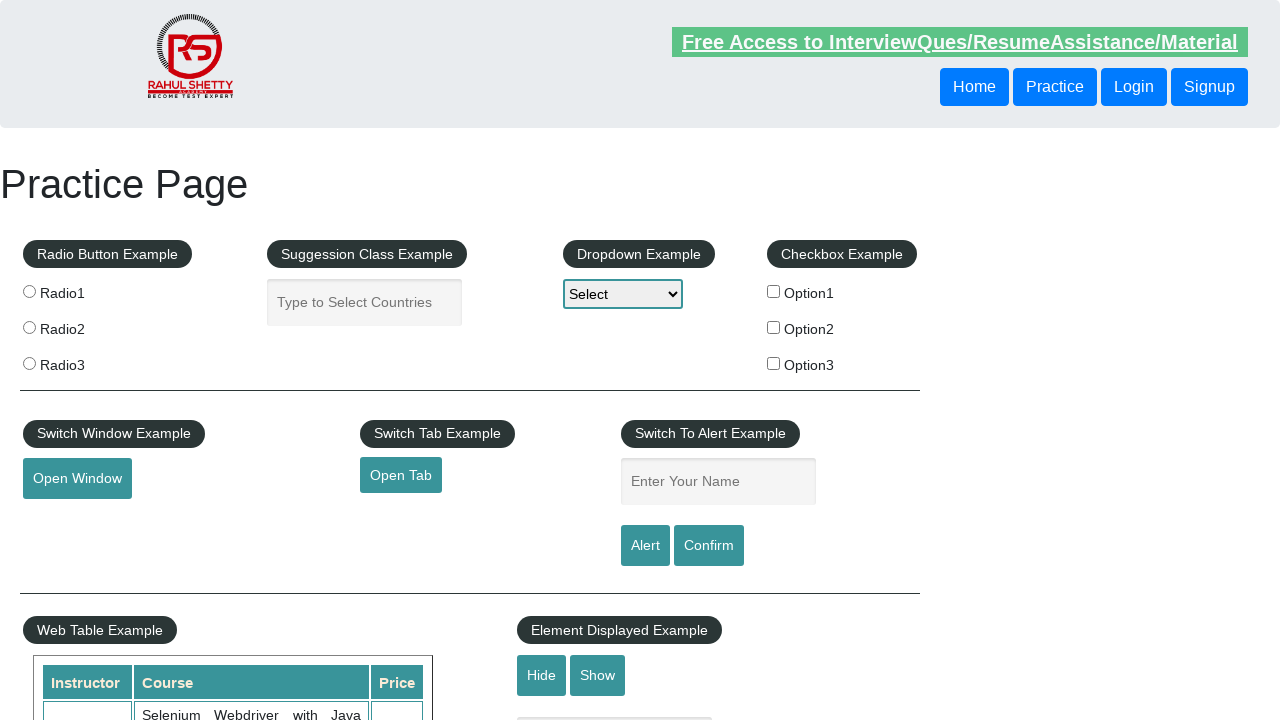

Clicked on radio button 2 at (29, 327) on input[value='radio2']
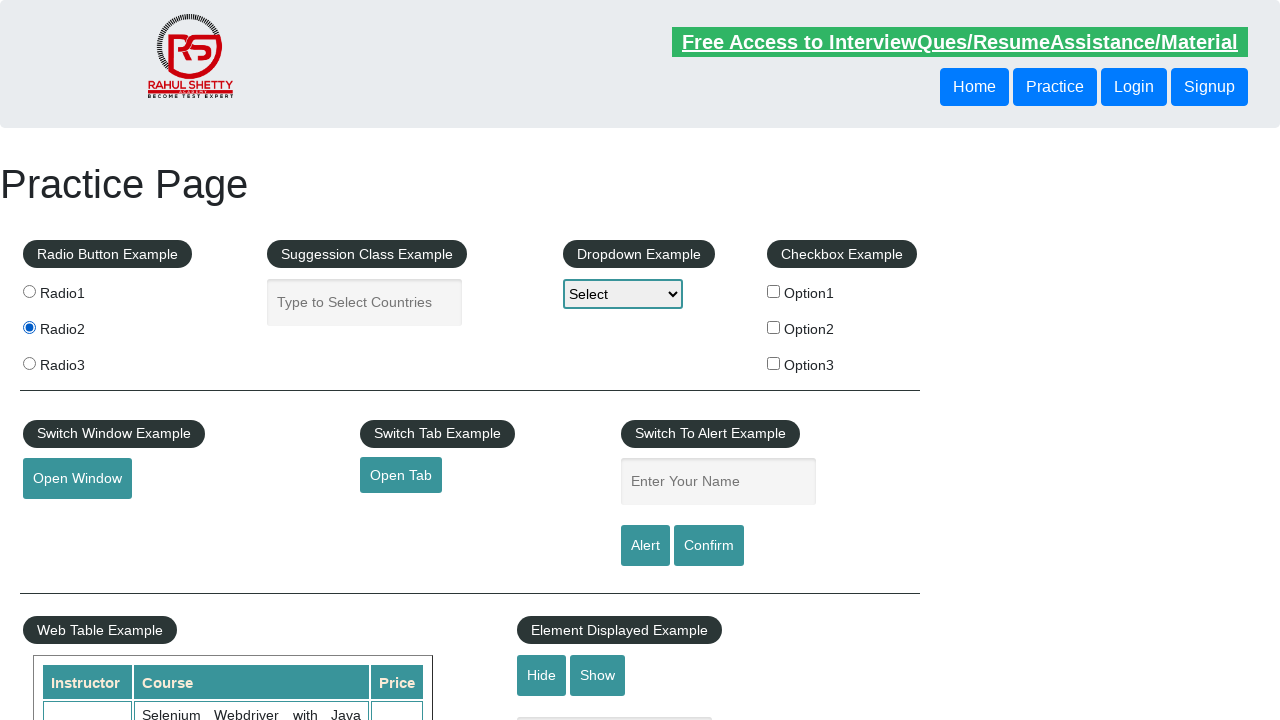

Clicked hide textbox button to hide the text element at (542, 675) on #hide-textbox
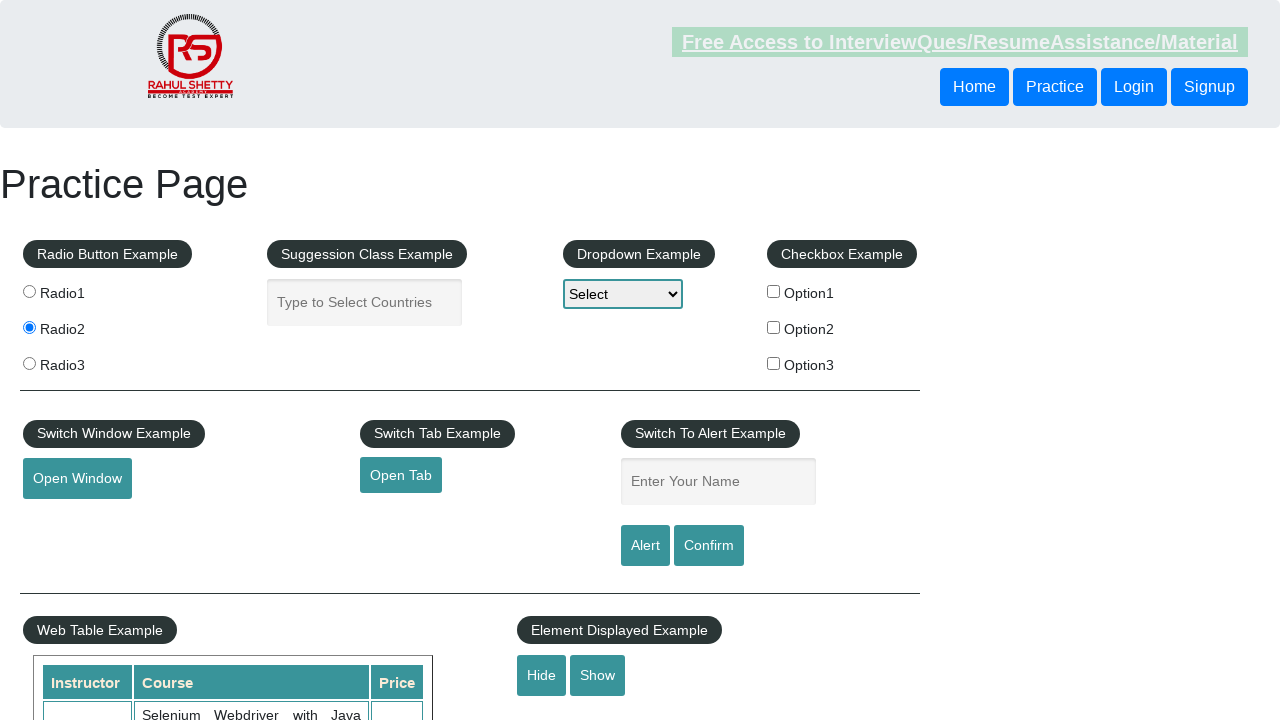

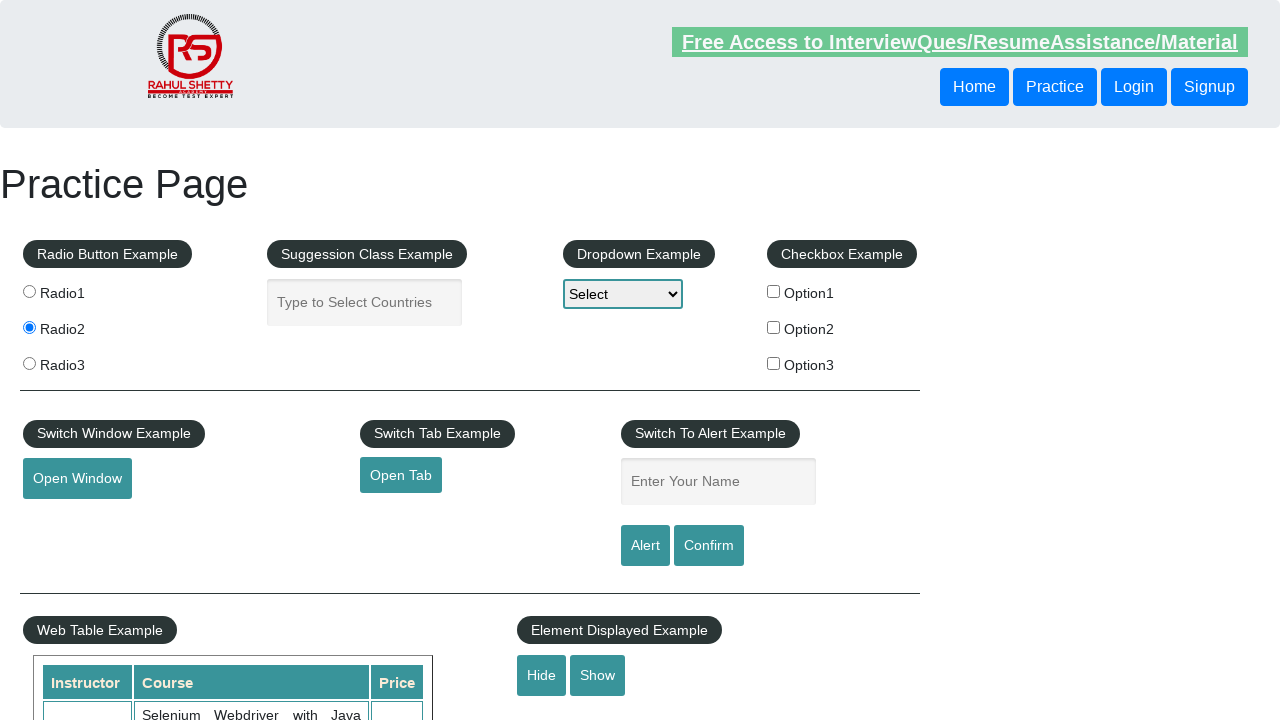